Fills out a text box form with randomly generated user information including name, email, and addresses, then submits the form

Starting URL: https://demoqa.com/text-box

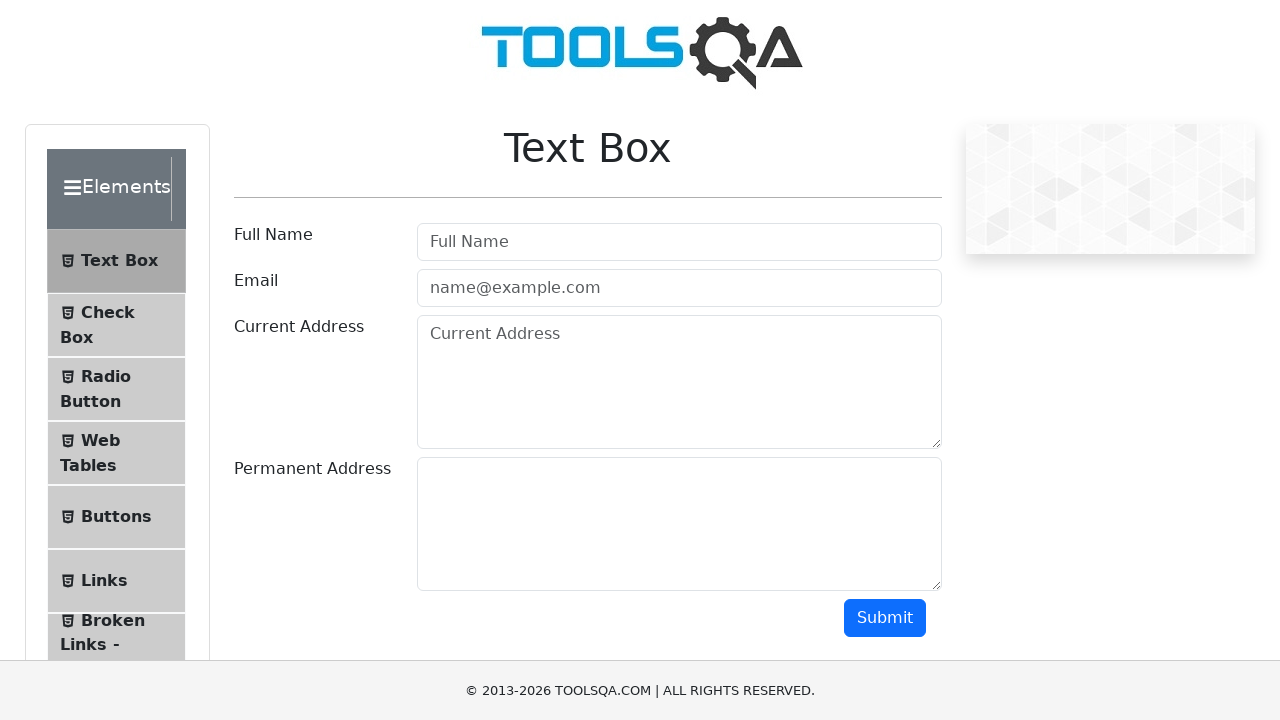

Filled in full name field with 'John Smith' on #userName
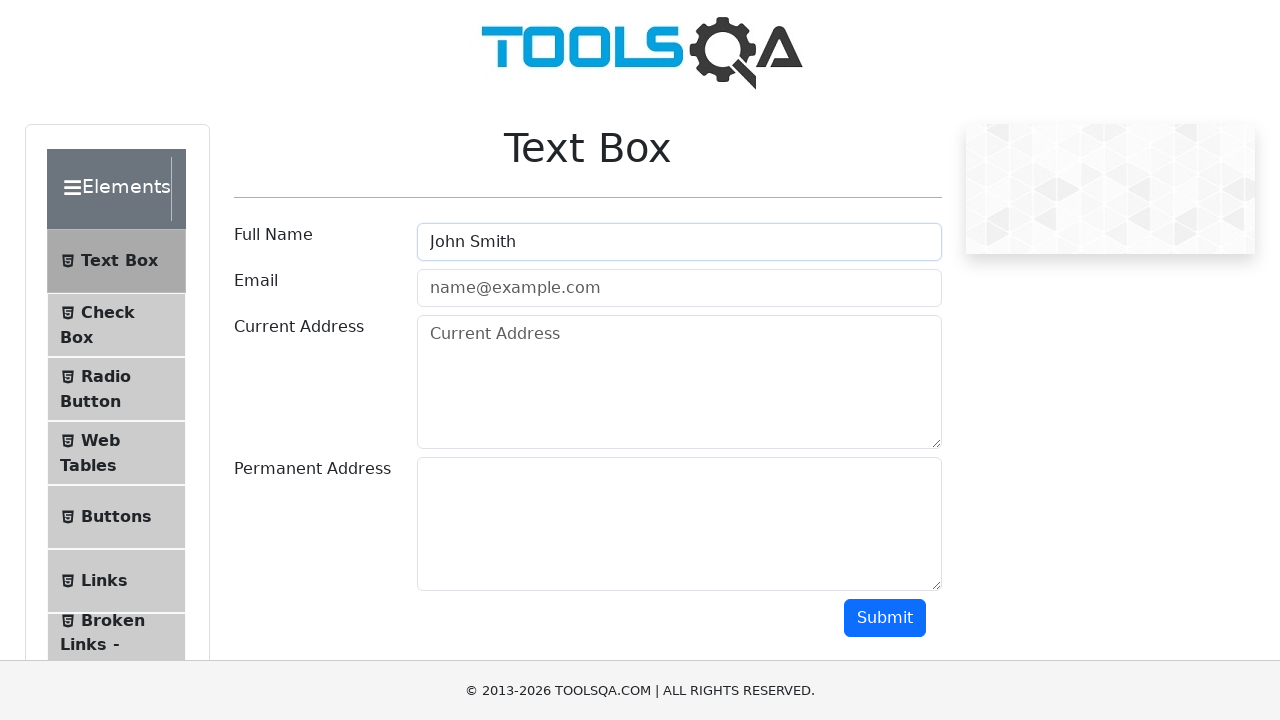

Filled in email field with 'john.smith@example.com' on #userEmail
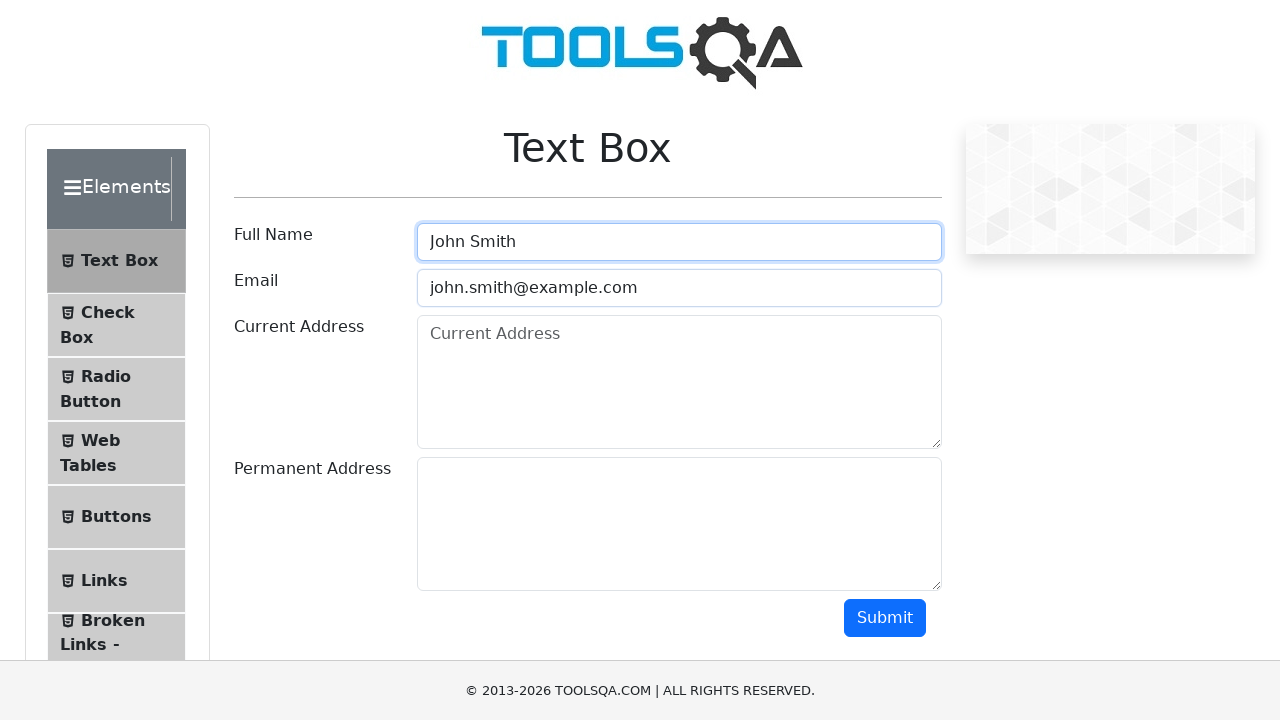

Filled in current address with '123 Main Street, New York' on #currentAddress
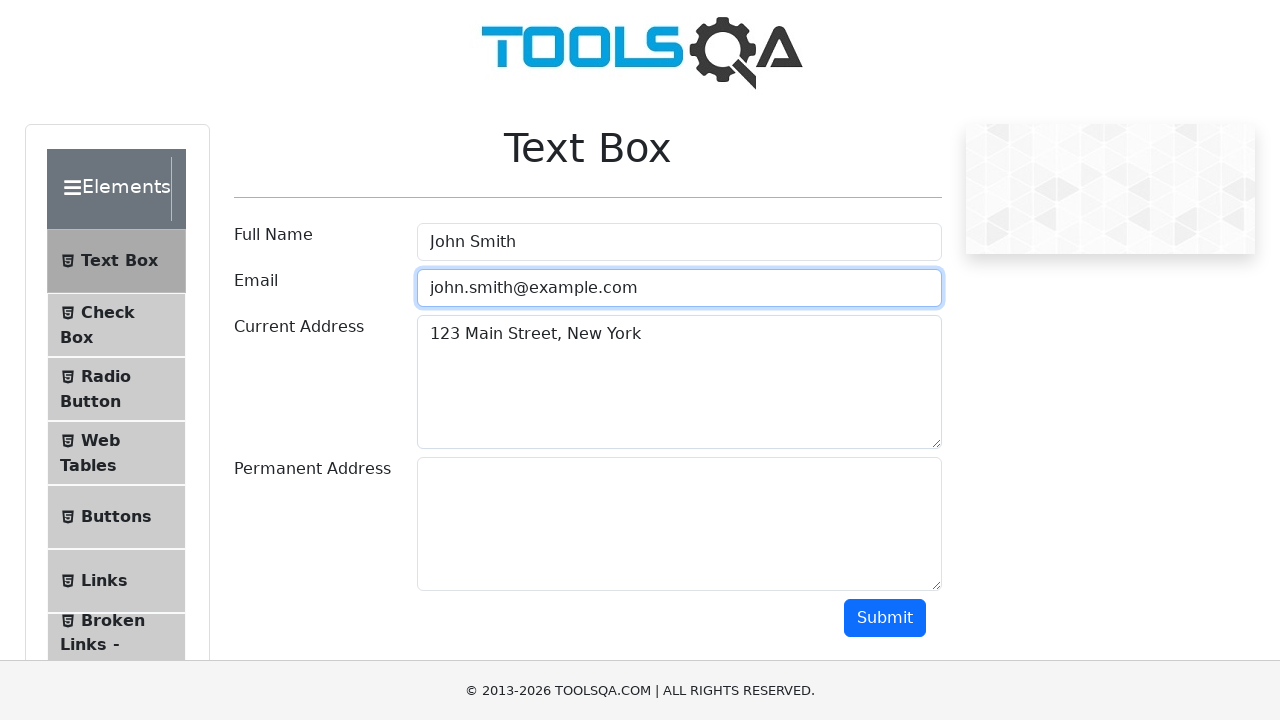

Filled in permanent address with '456 Oak Avenue, California' on #permanentAddress
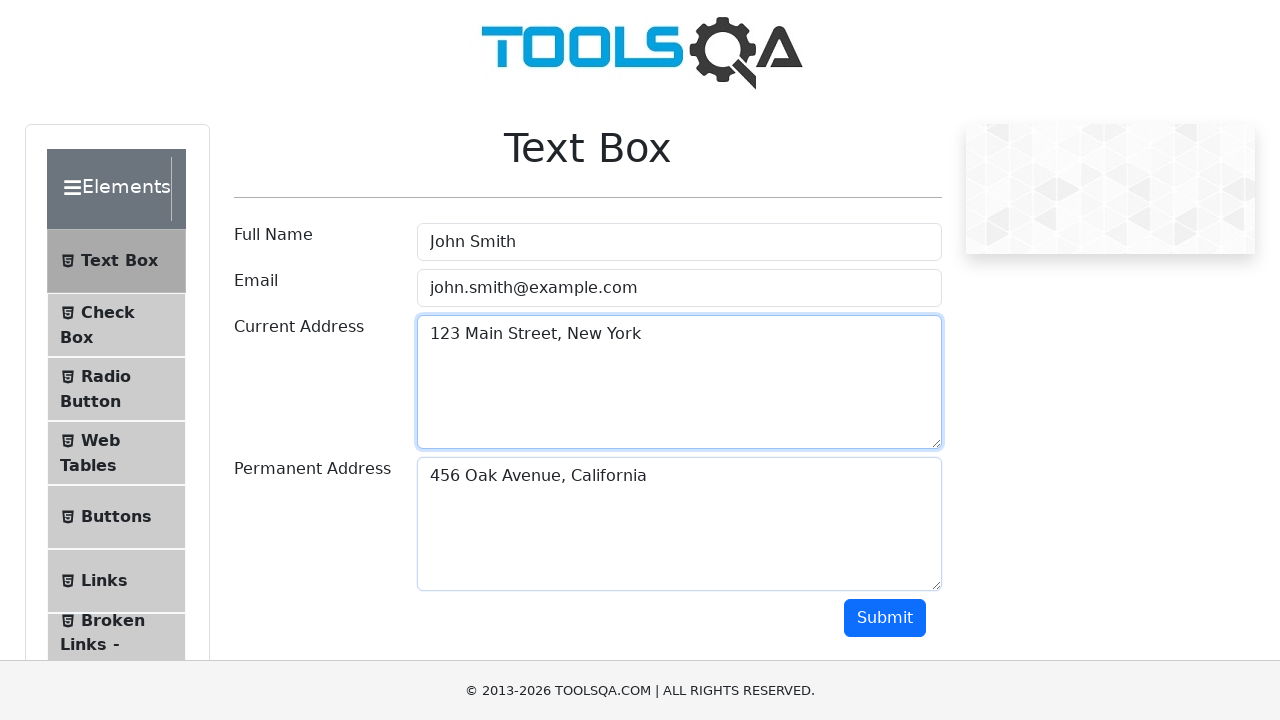

Scrolled down to make submit button visible
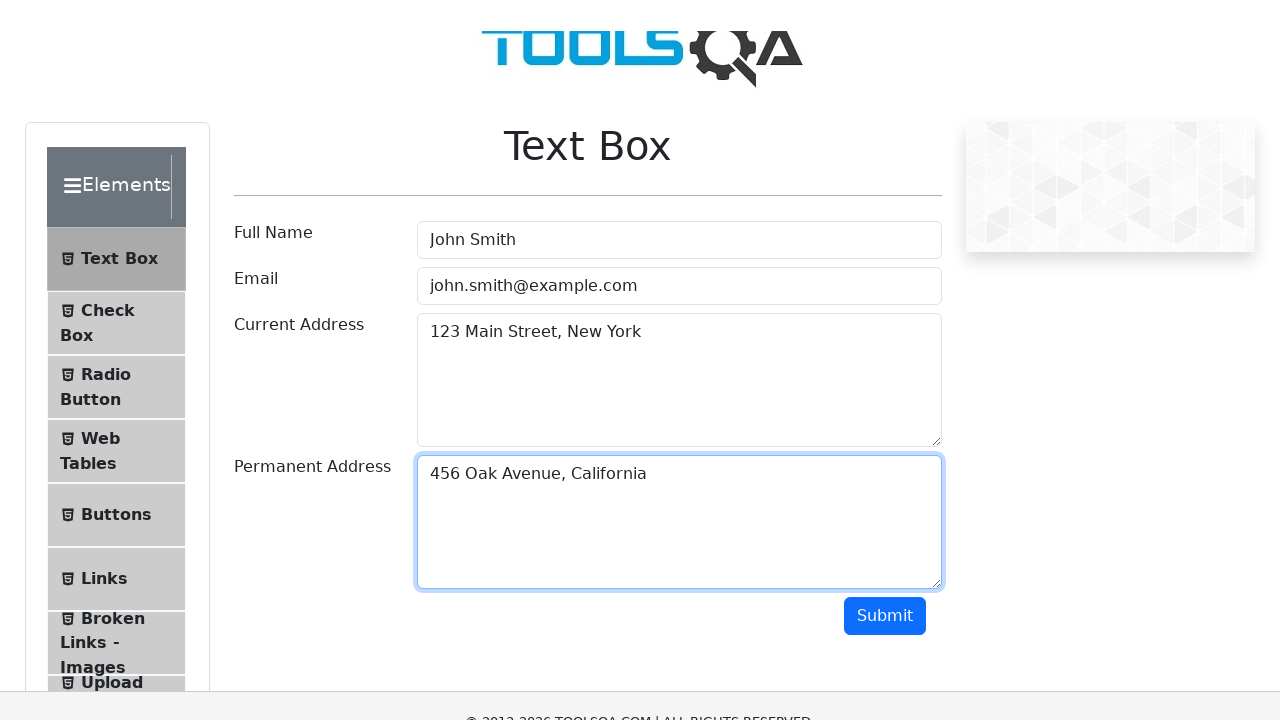

Clicked submit button to submit form at (885, 368) on #submit
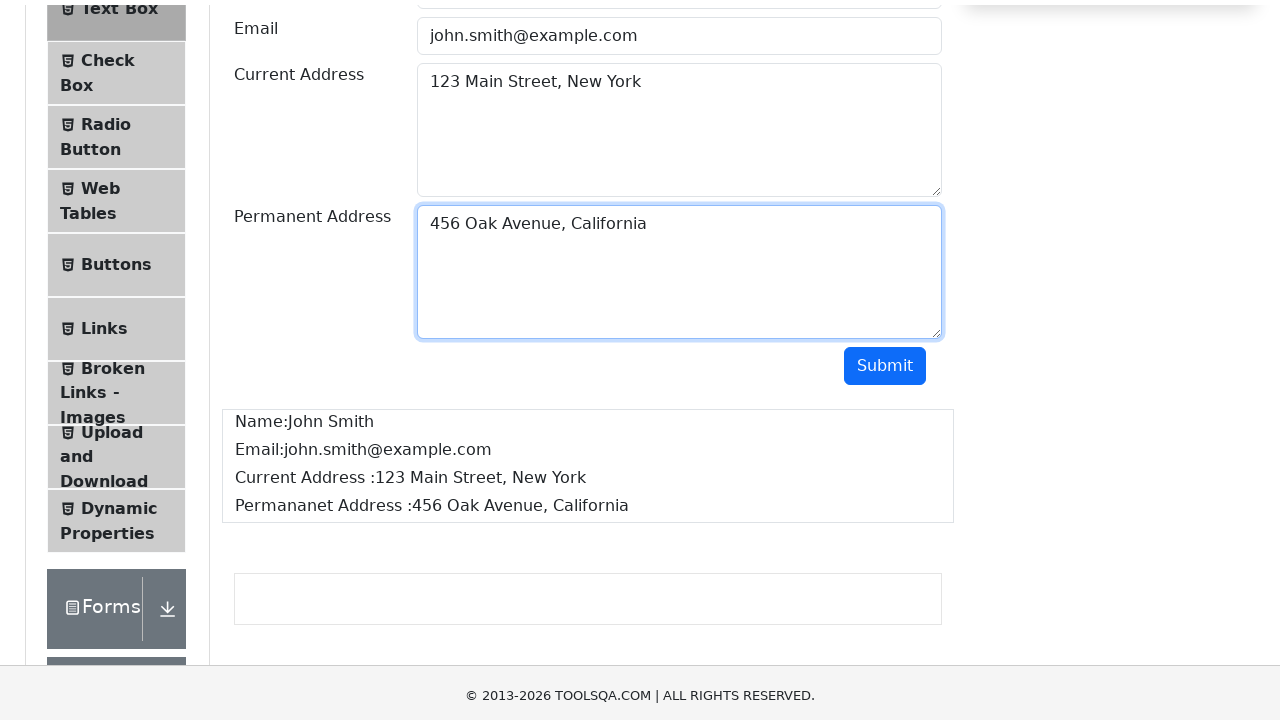

Form submission results loaded successfully
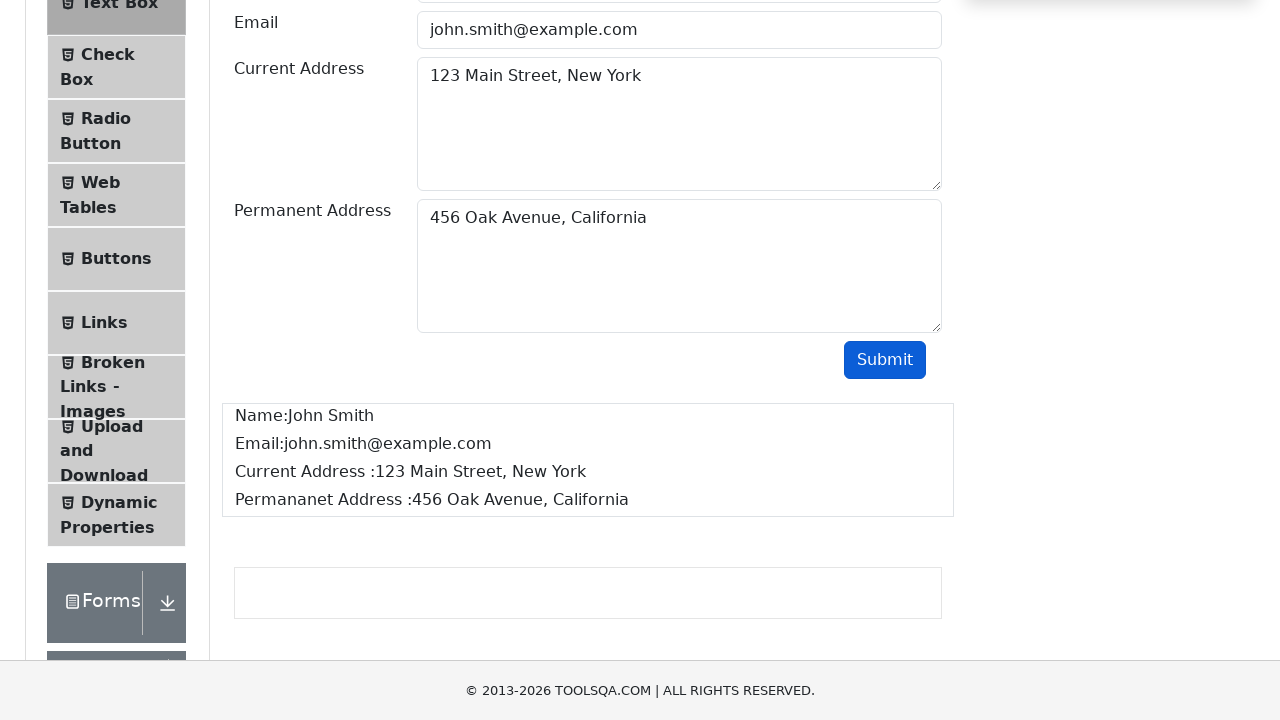

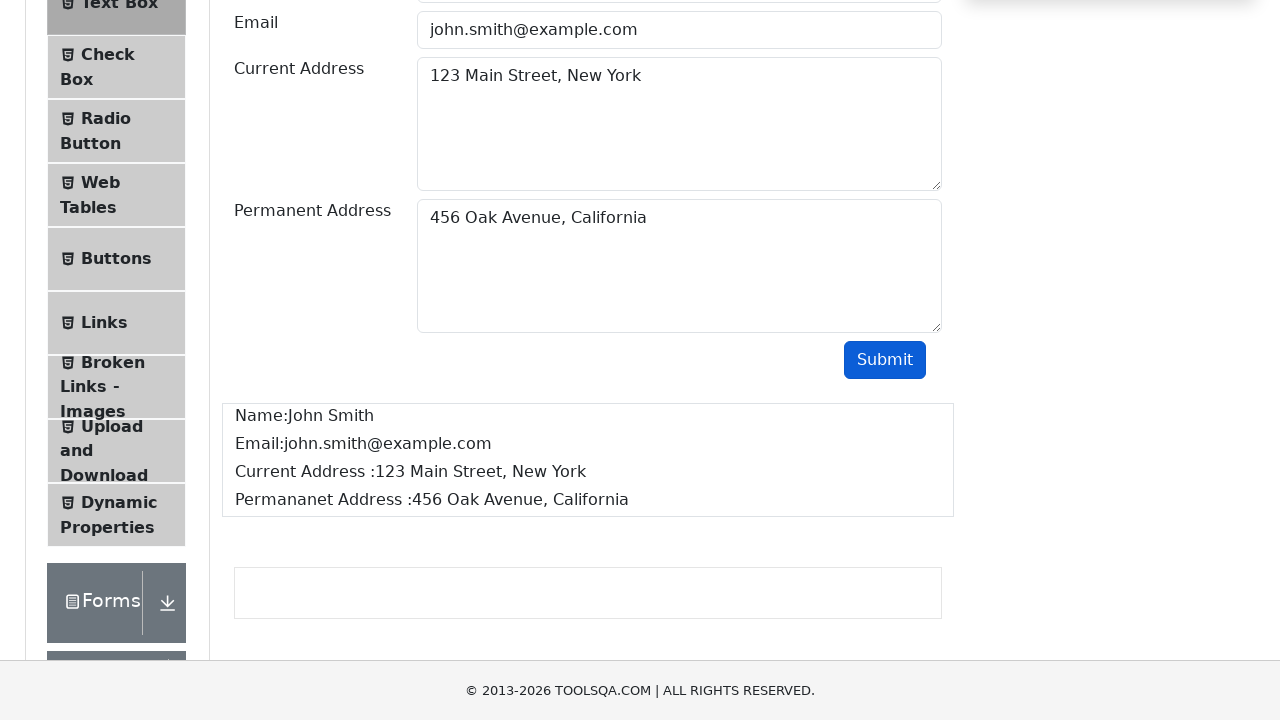